Tests alert dialog handling by triggering and accepting an alert

Starting URL: http://sahitest.com/demo/alertTest.htm

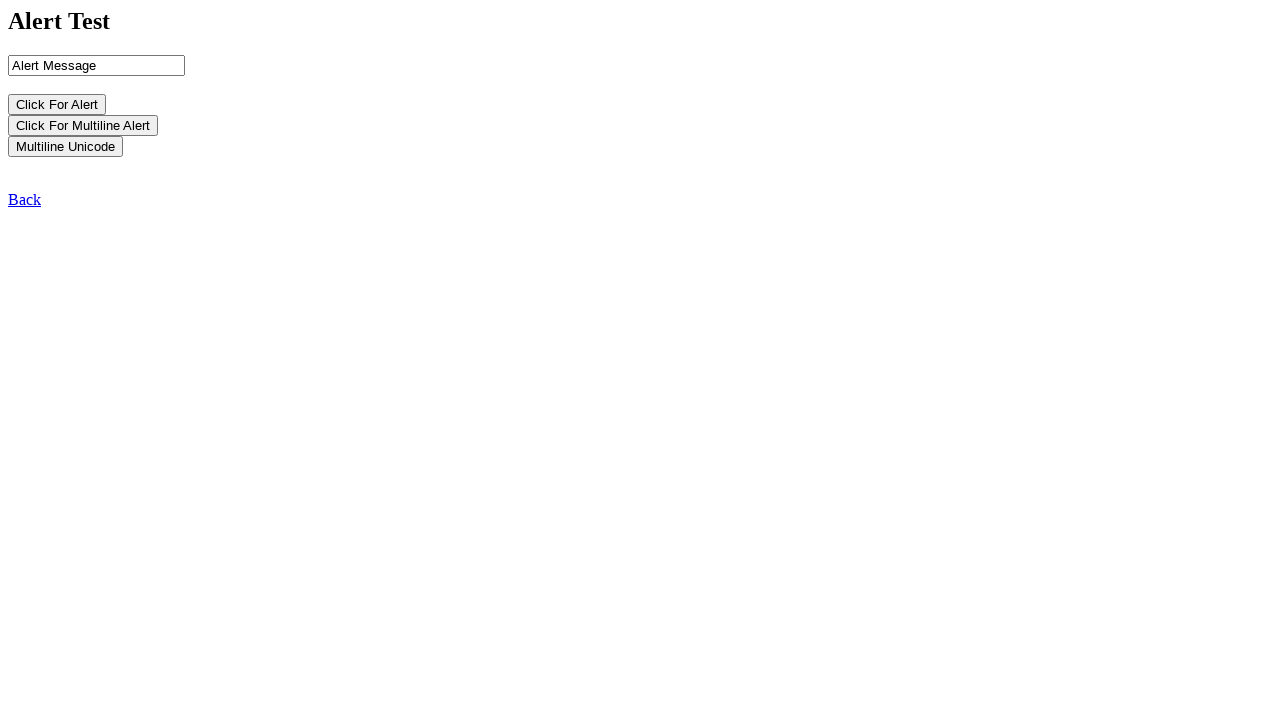

Clicked button to trigger alert dialog at (57, 104) on input[name="b1"]
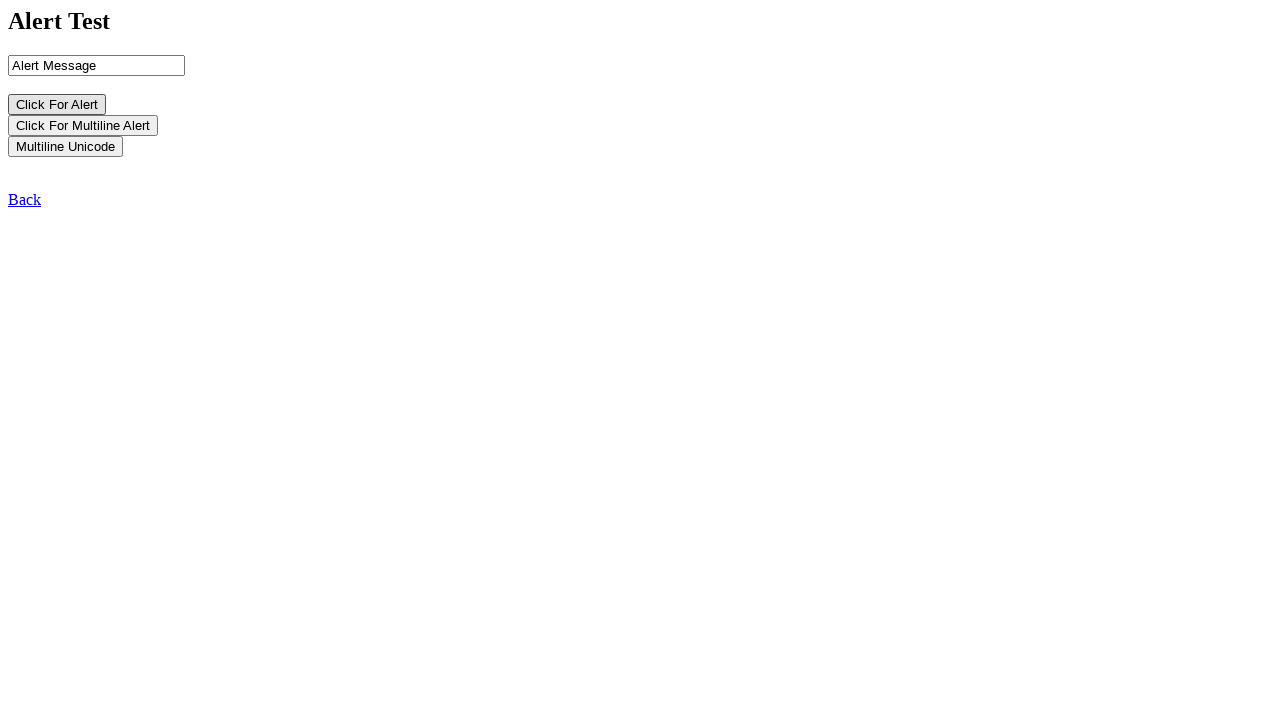

Set up dialog handler to accept alerts
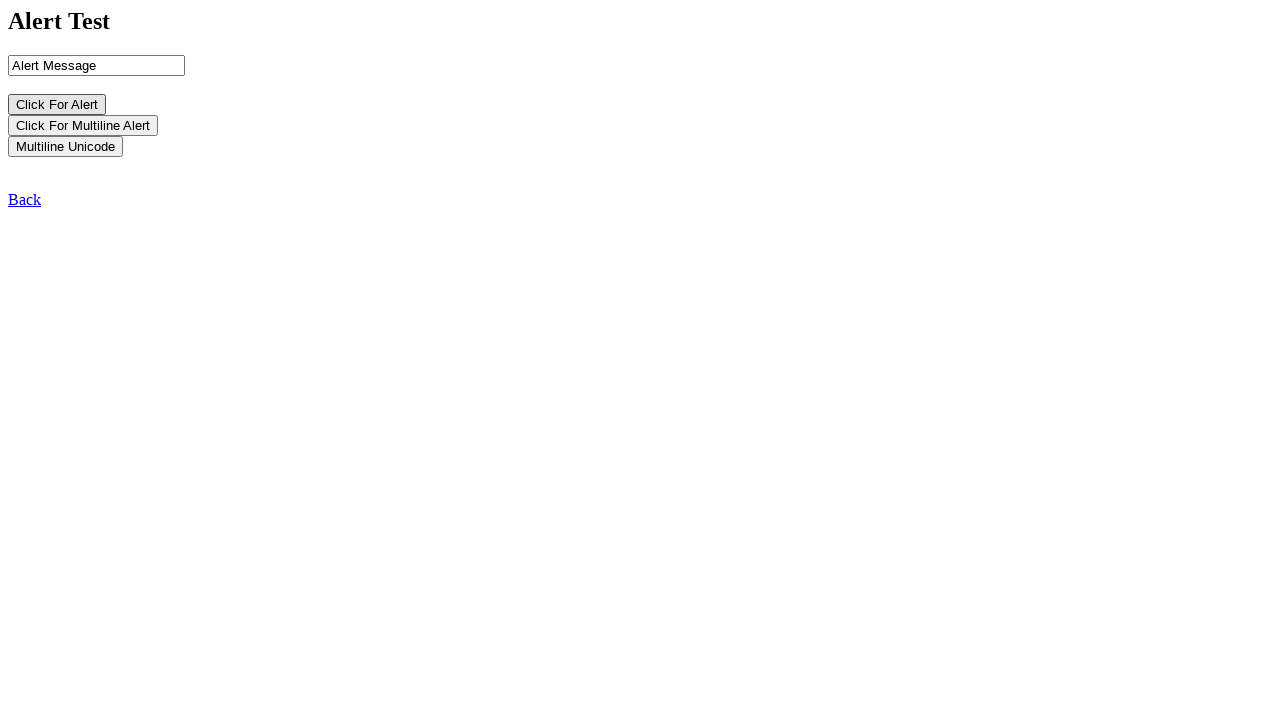

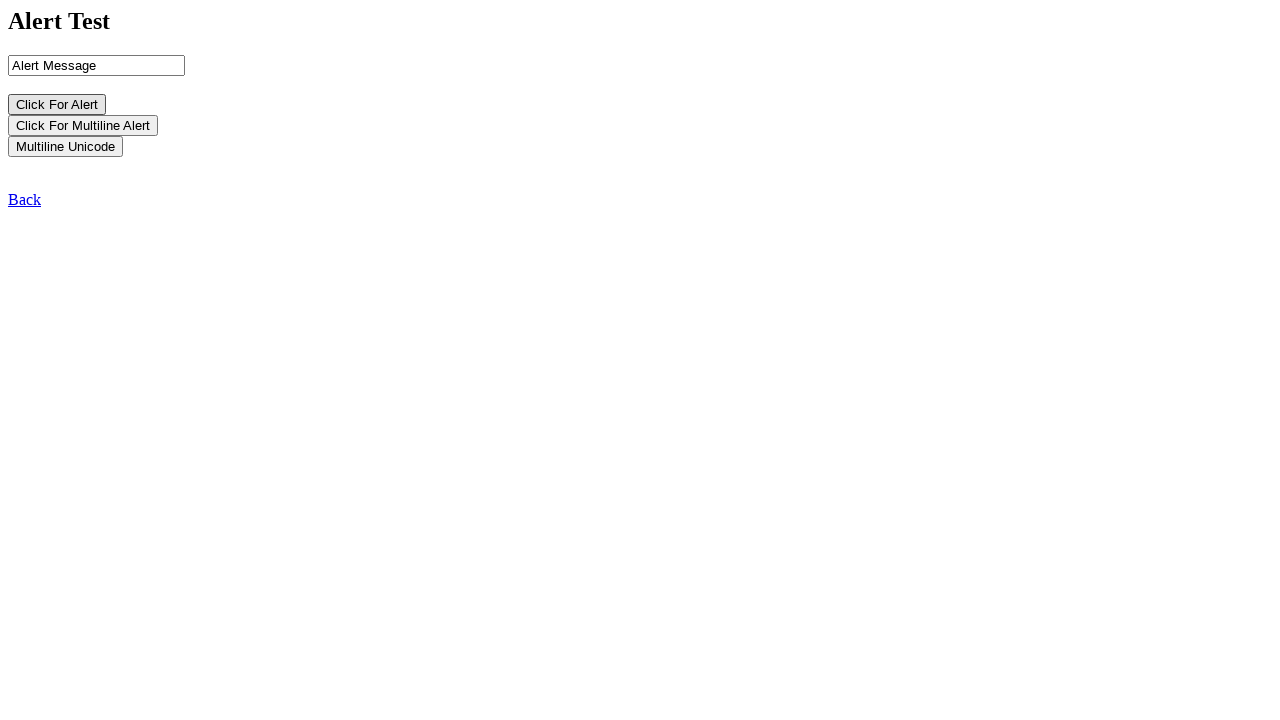